Verifies that the second checkbox can be unchecked by clicking on it and confirming its unchecked state

Starting URL: https://the-internet.herokuapp.com/checkboxes

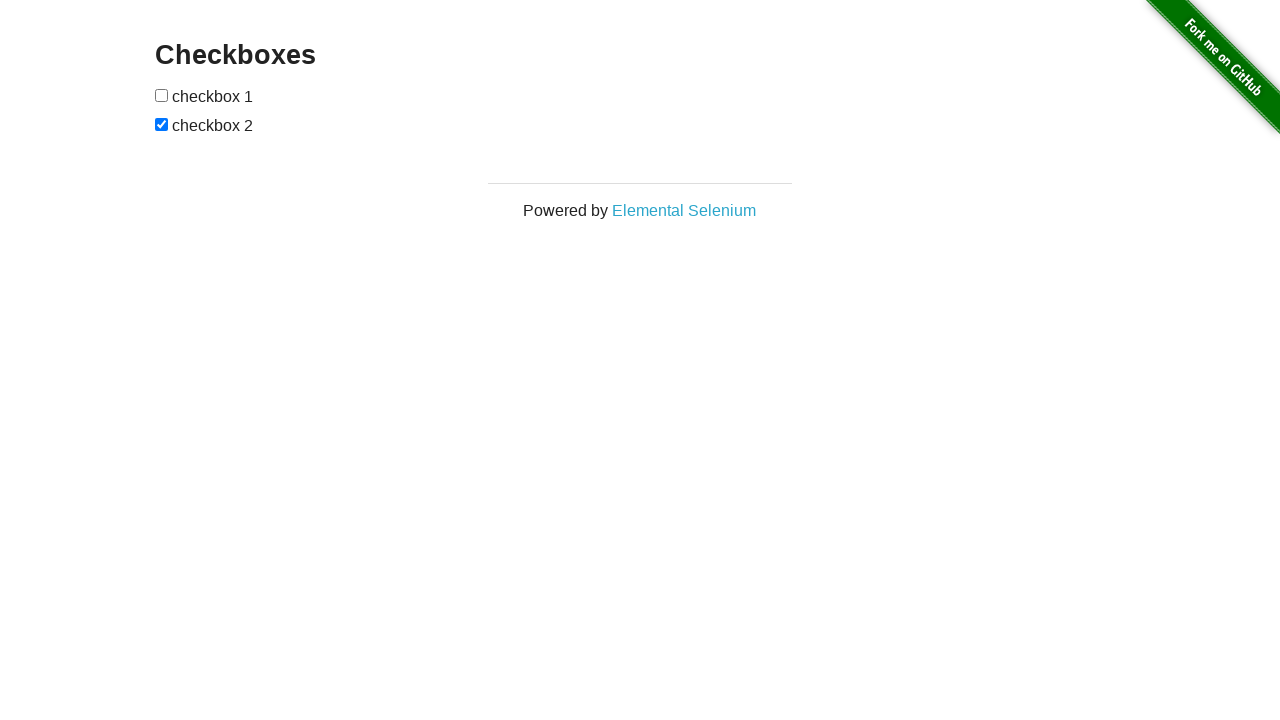

Clicked the second checkbox to uncheck it at (162, 124) on input[type='checkbox']:nth-of-type(2)
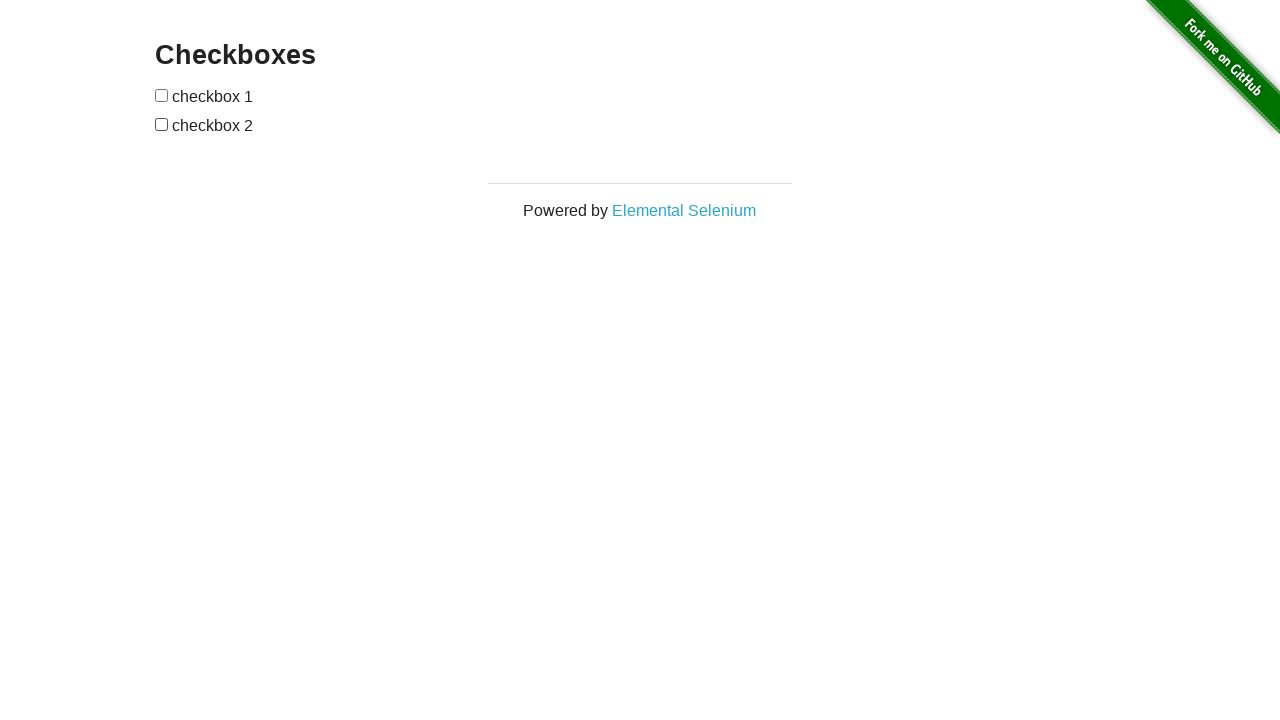

Verified that the second checkbox is unchecked
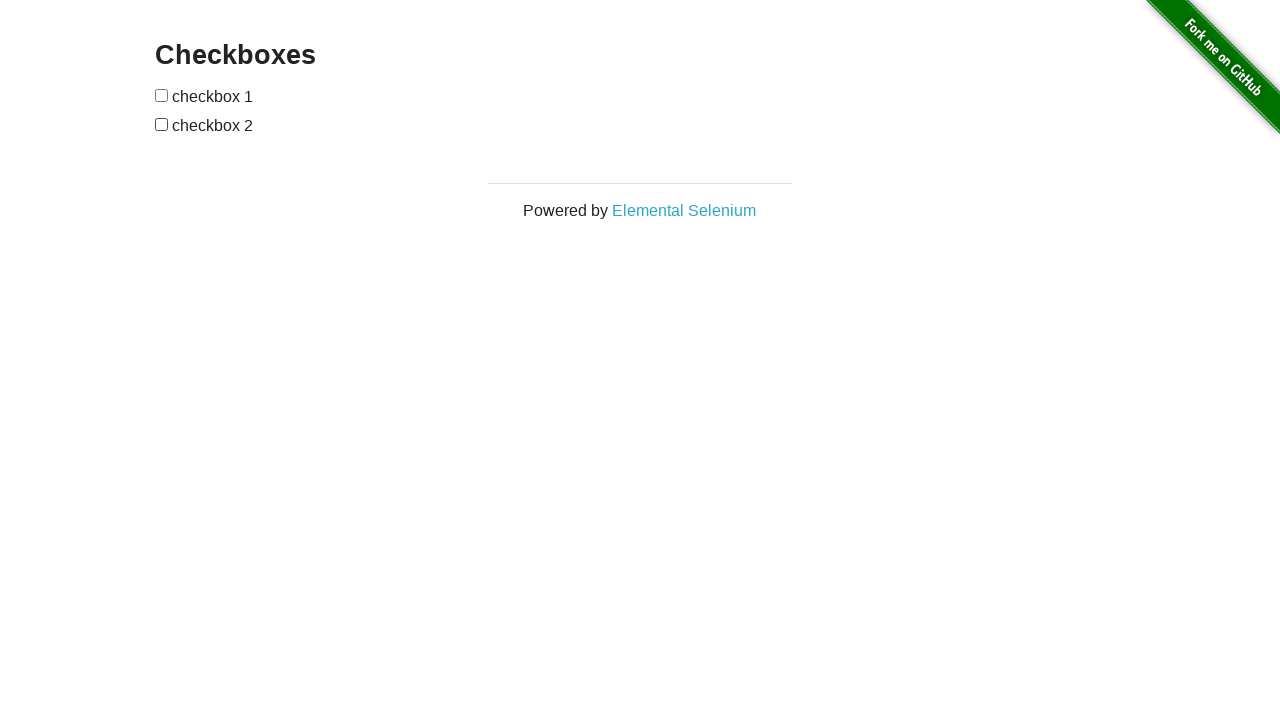

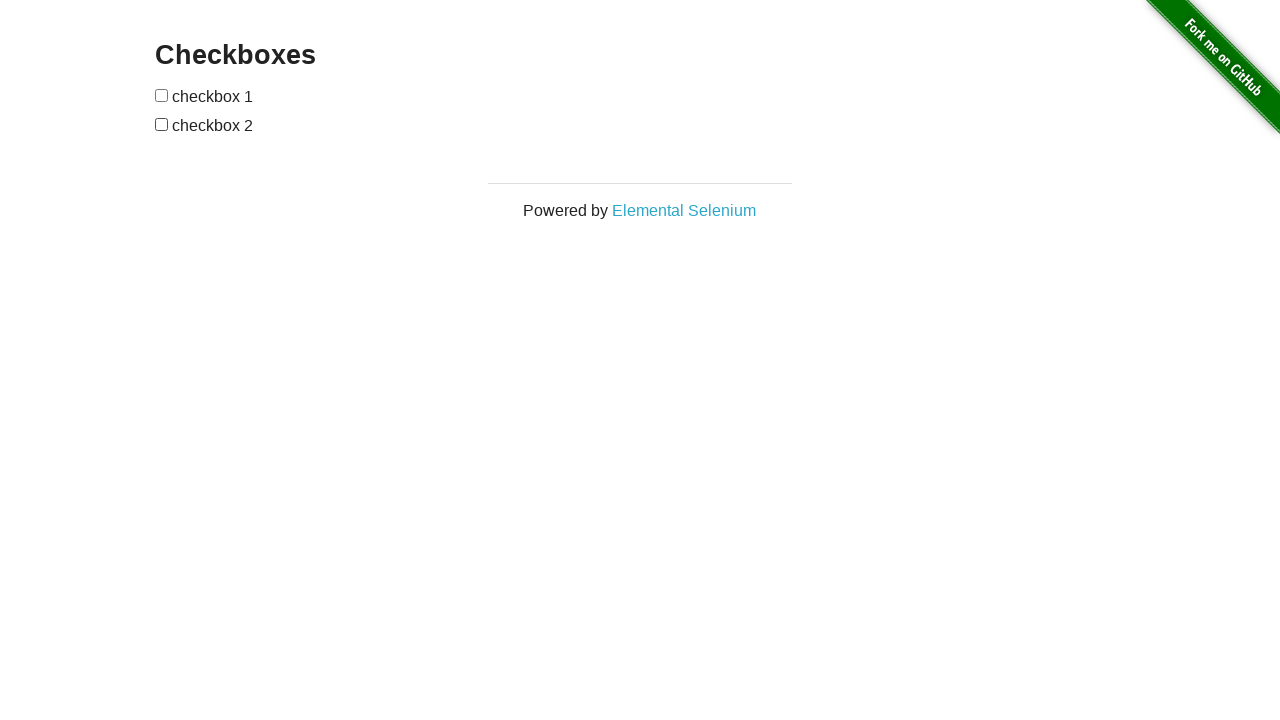